Tests JavaScript alert and confirm popup handling by clicking buttons that trigger alerts, then accepting the first alert and dismissing the second confirmation dialog.

Starting URL: https://demoqa.com/alerts

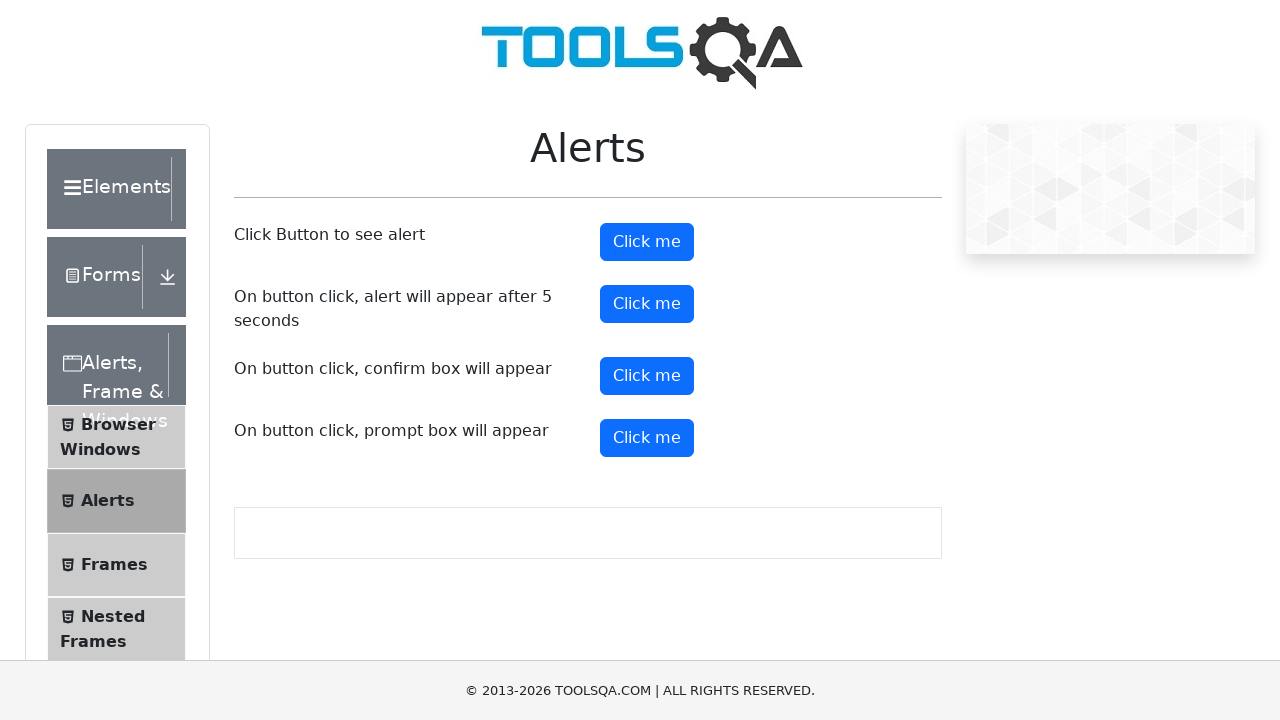

Clicked alert button to trigger JavaScript alert at (647, 242) on #alertButton
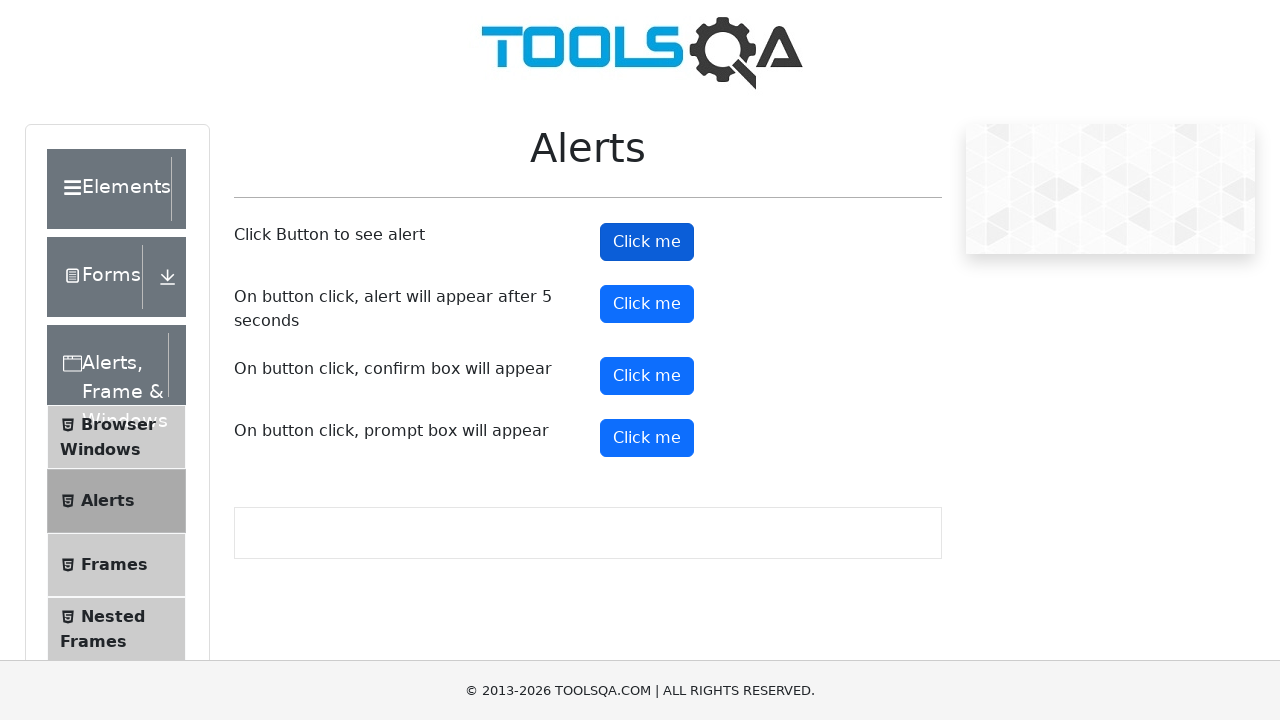

Set up dialog handler to accept alert popup
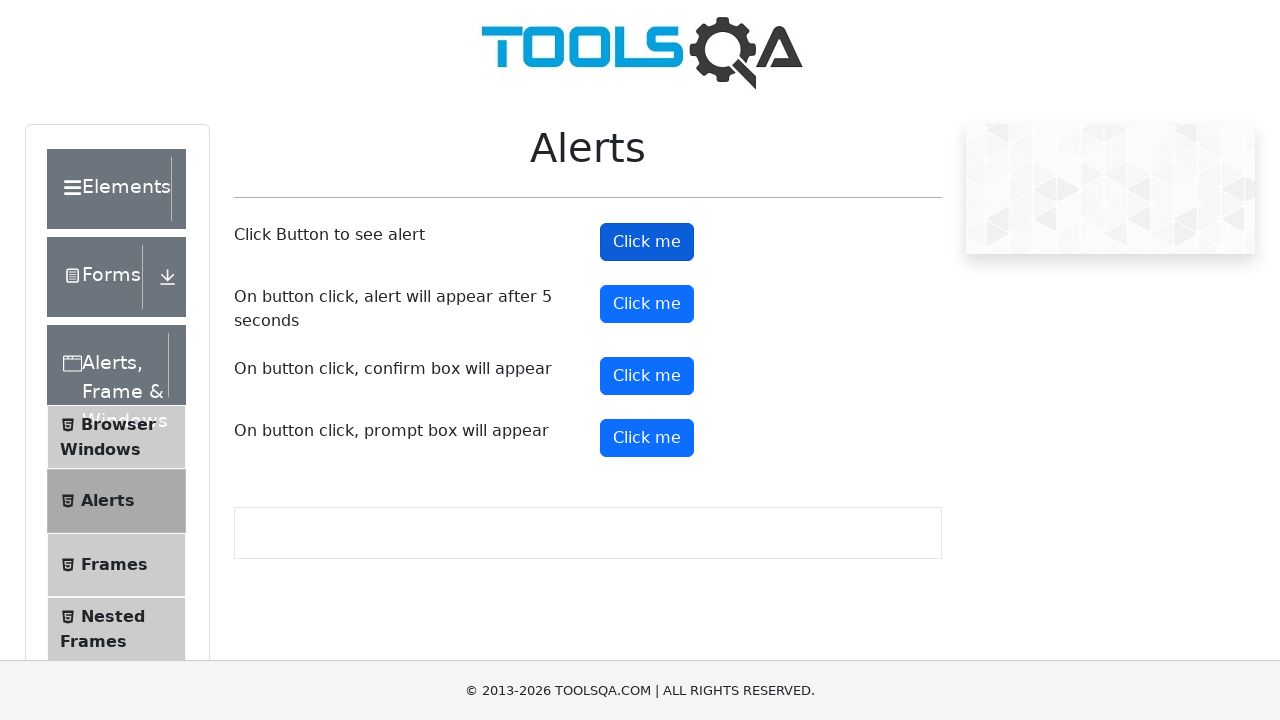

Waited 1000ms for alert to be processed
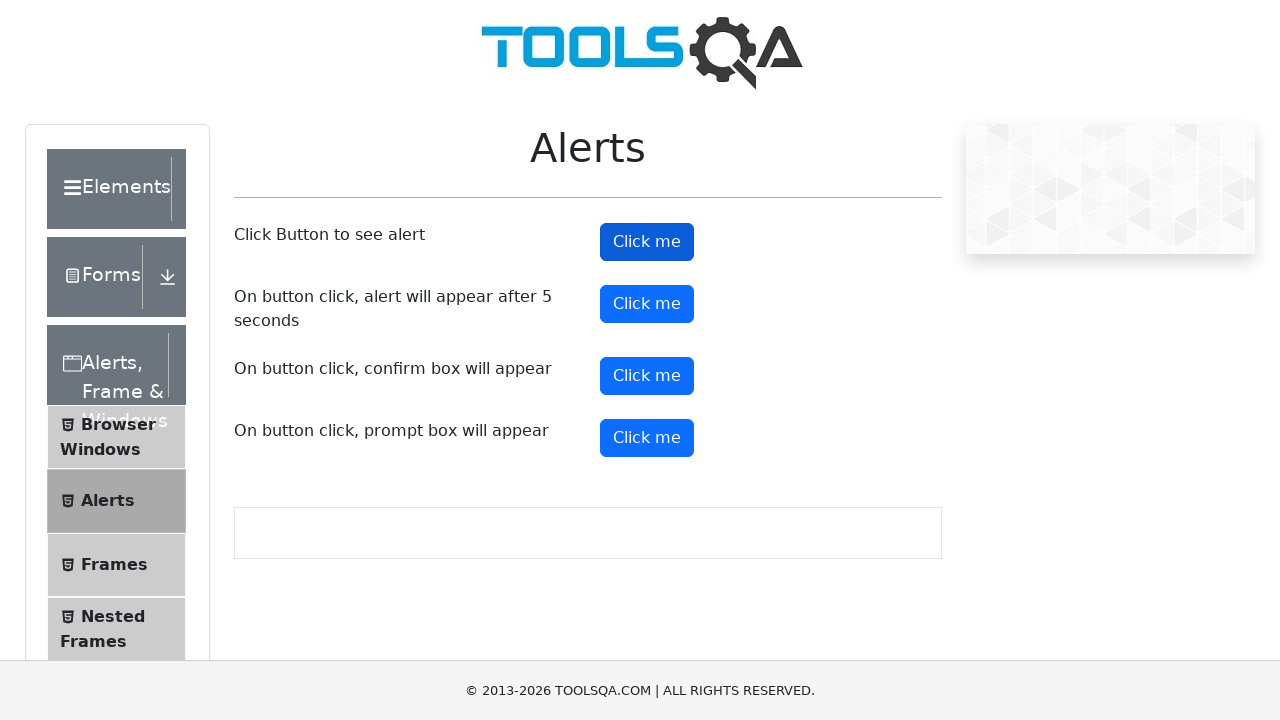

Clicked confirm button to trigger confirmation dialog at (647, 376) on #confirmButton
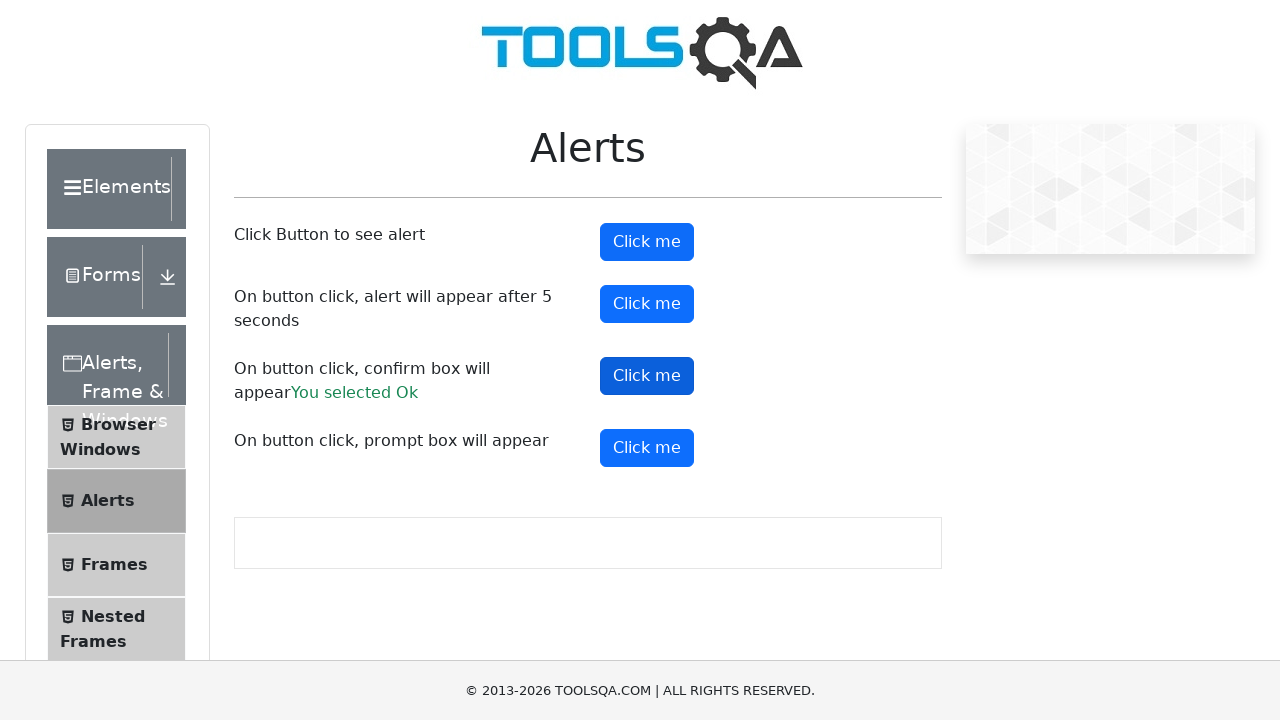

Set up dialog handler to dismiss confirmation dialog
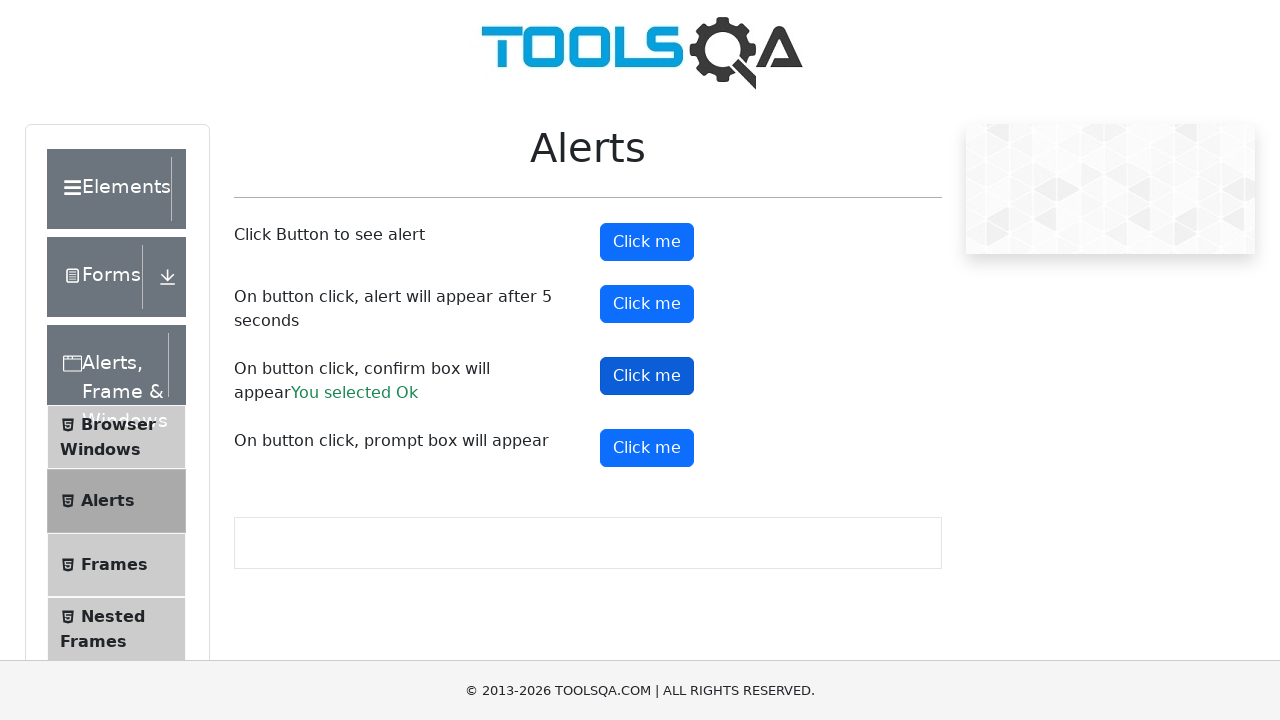

Clicked confirm button again to trigger and dismiss confirmation dialog at (647, 376) on #confirmButton
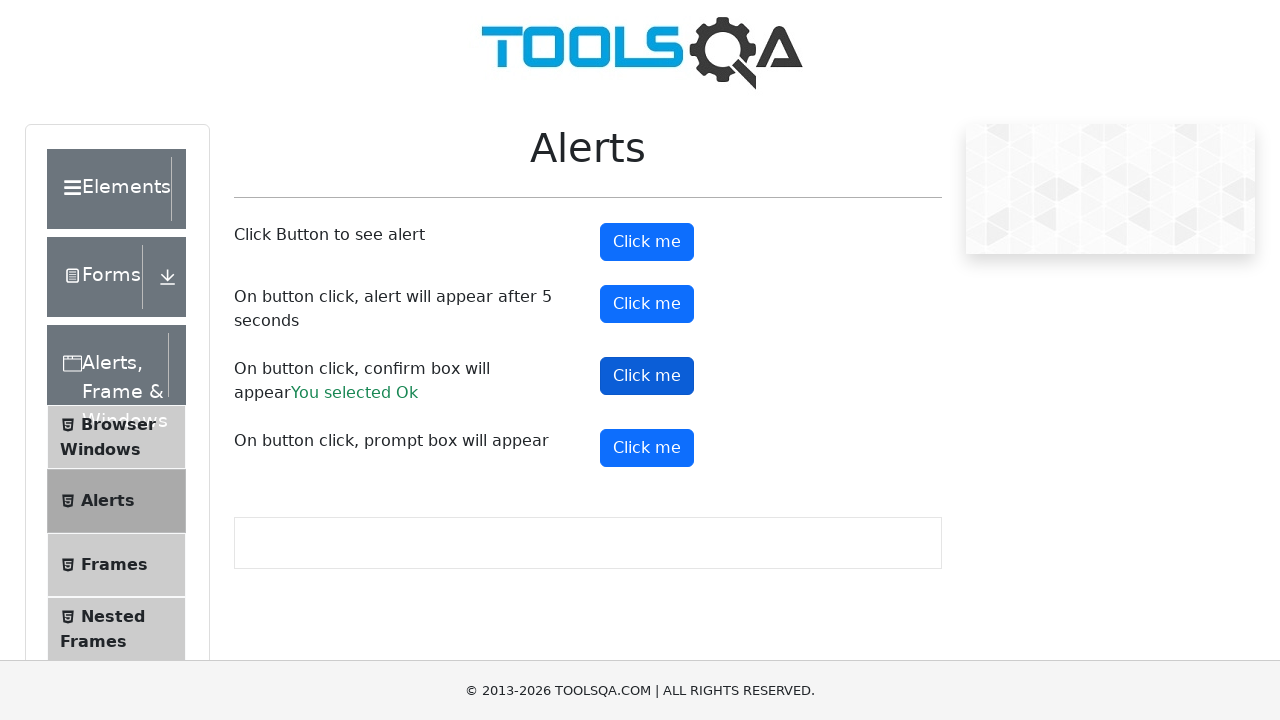

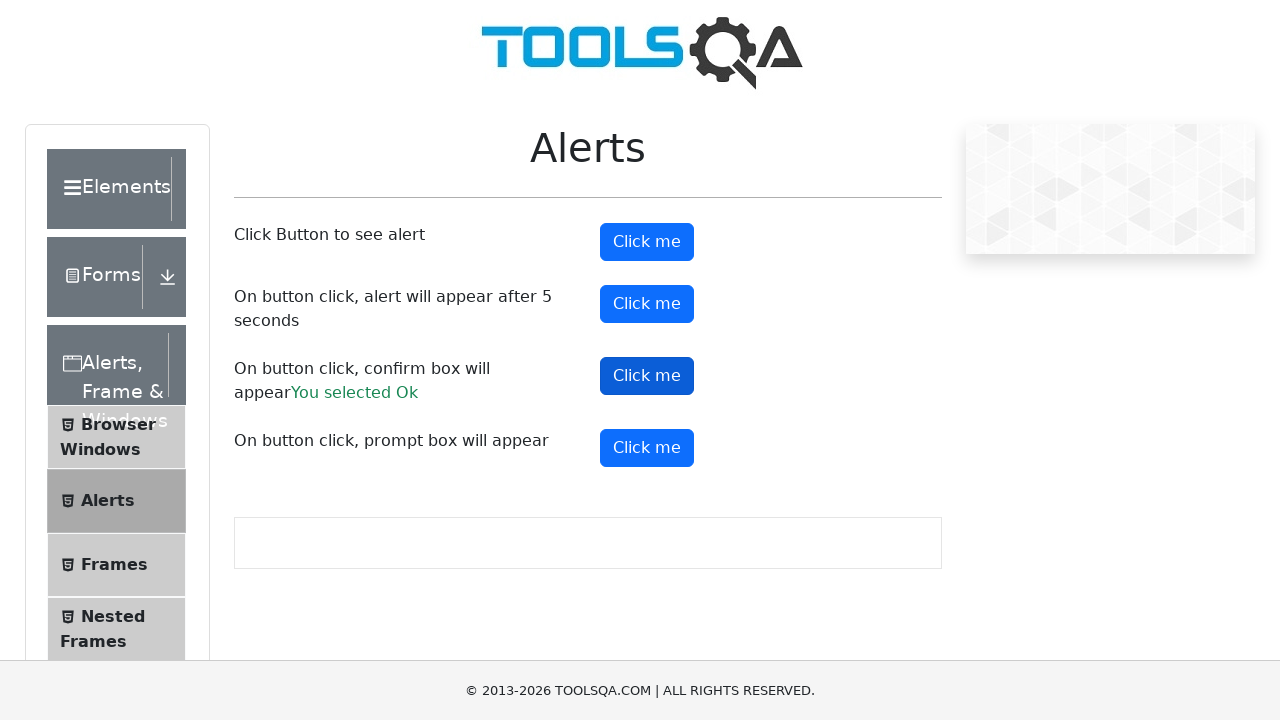